Tests right-click context menu functionality by performing a right-click action on a button element

Starting URL: https://swisnl.github.io/jQuery-contextMenu/demo.html

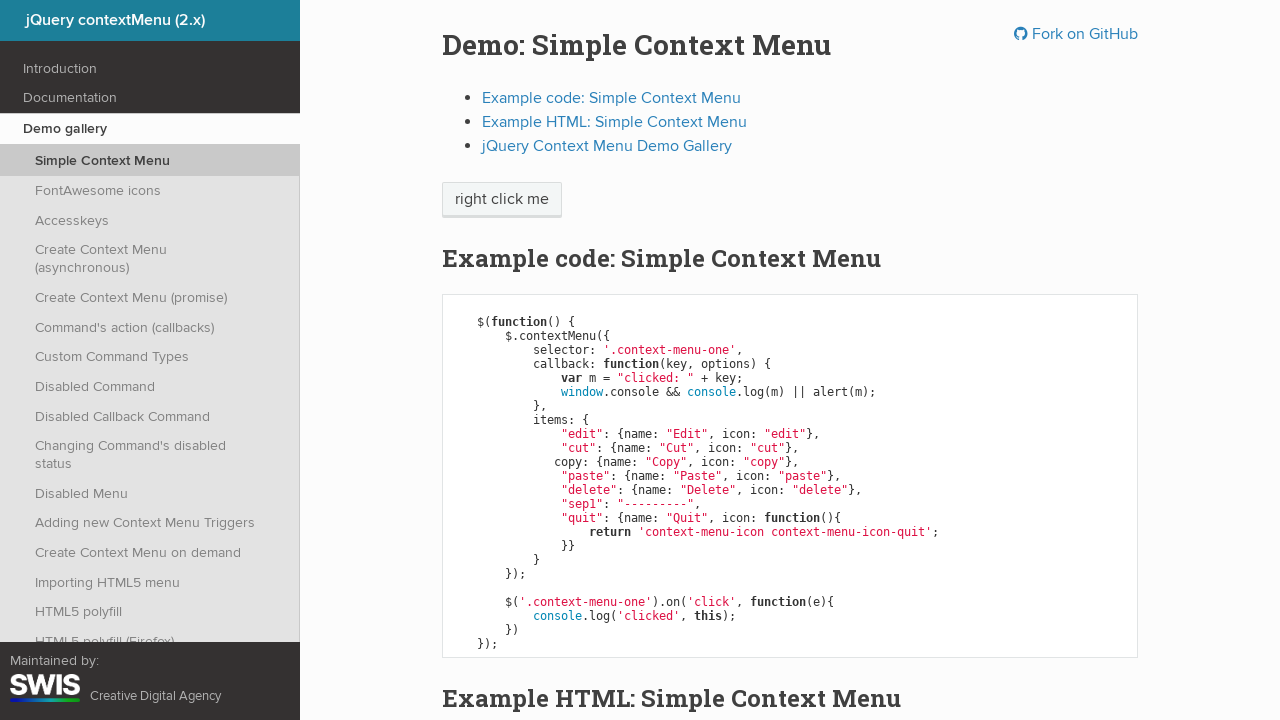

Navigated to jQuery contextMenu demo page
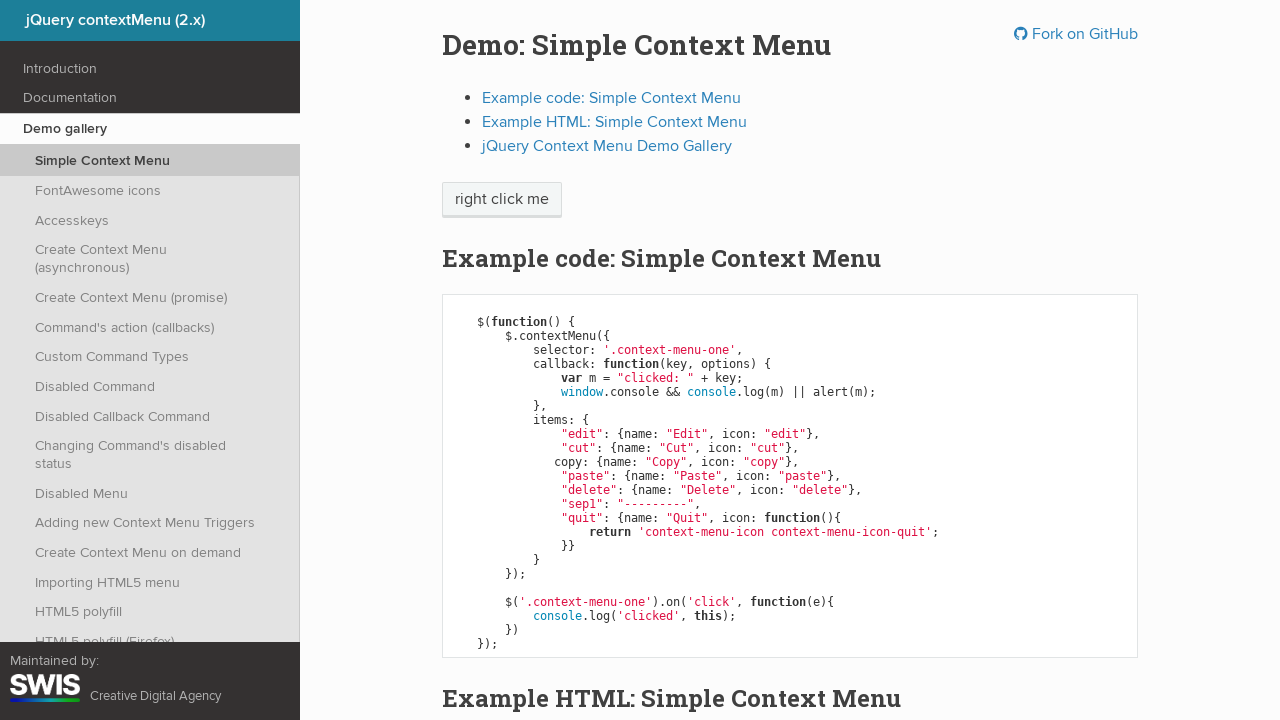

Located the 'right click me' button element
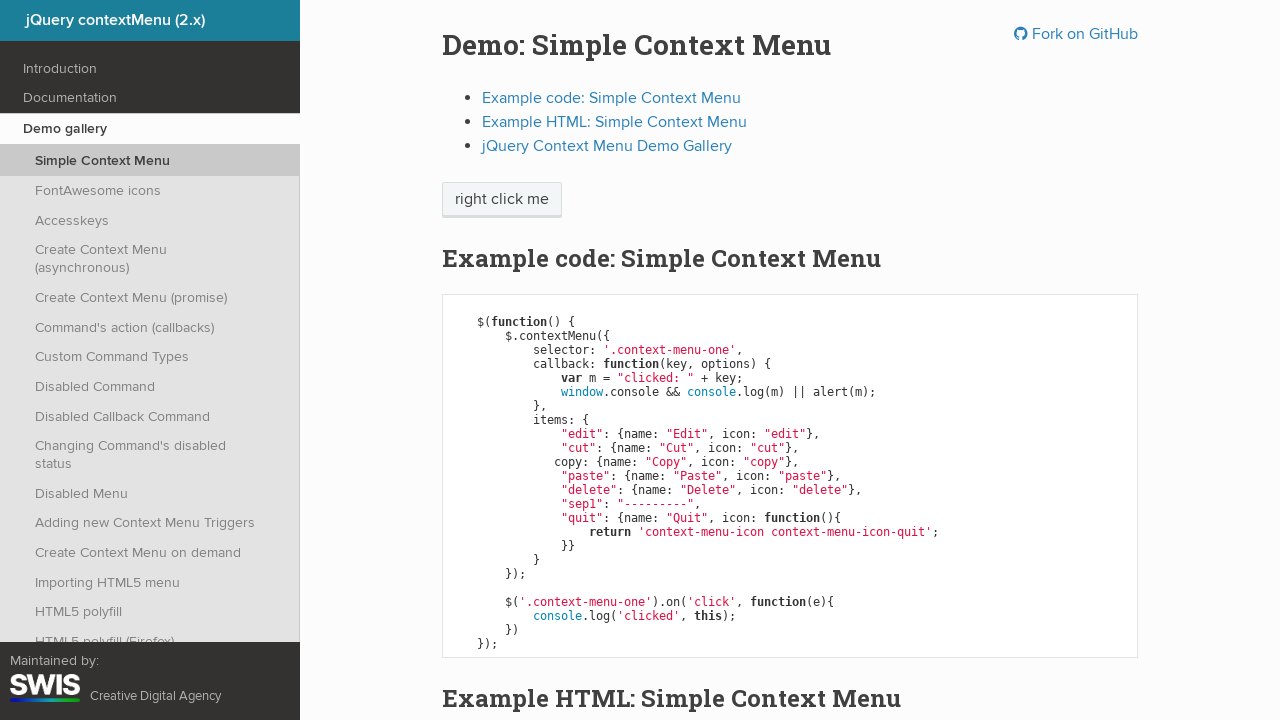

Performed right-click on the button to open context menu at (502, 200) on xpath=//span[text()='right click me']
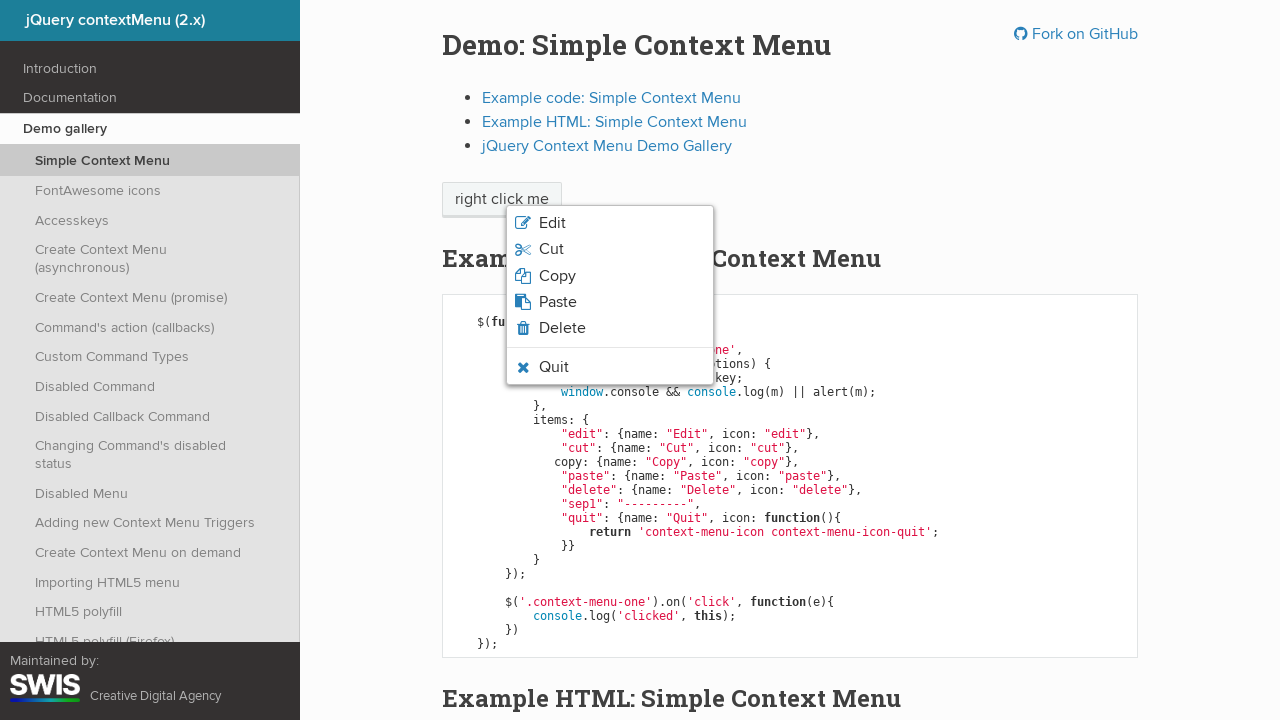

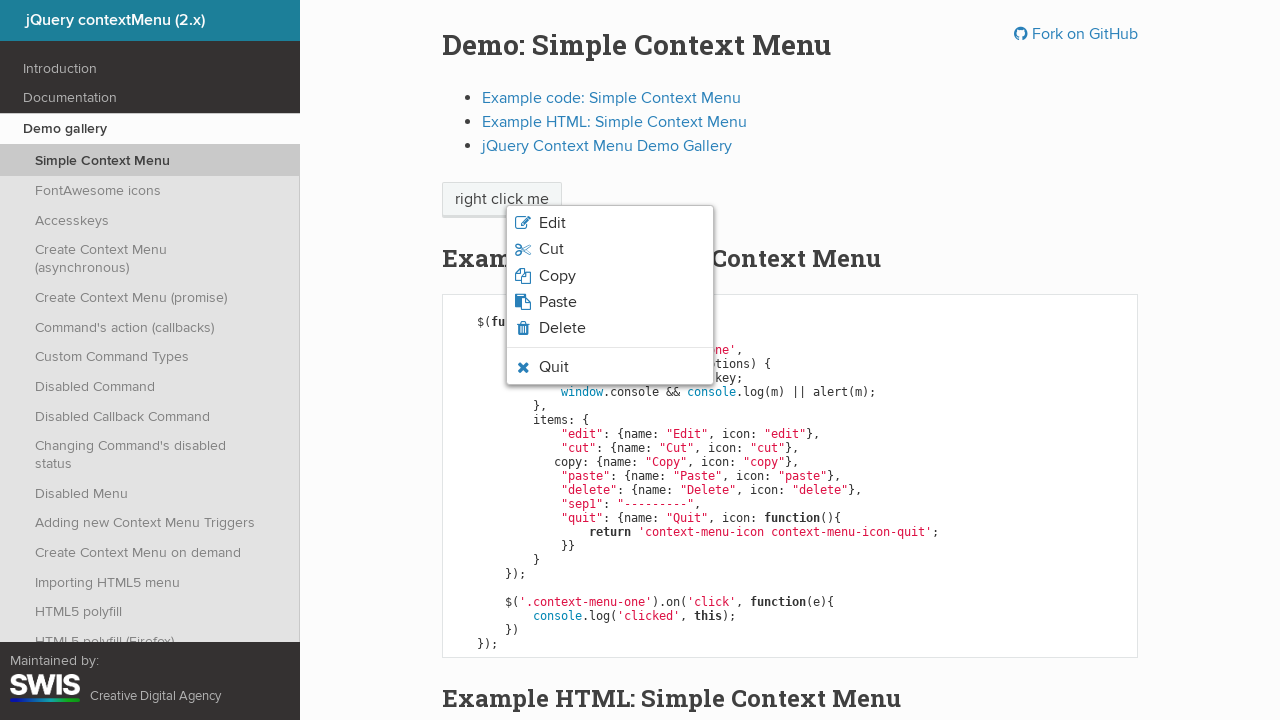